Tests the coronaboard website by selecting multiple options from a global table dropdown and clicking the "show more" button to expand the country data table.

Starting URL: https://coronaboard.kr/

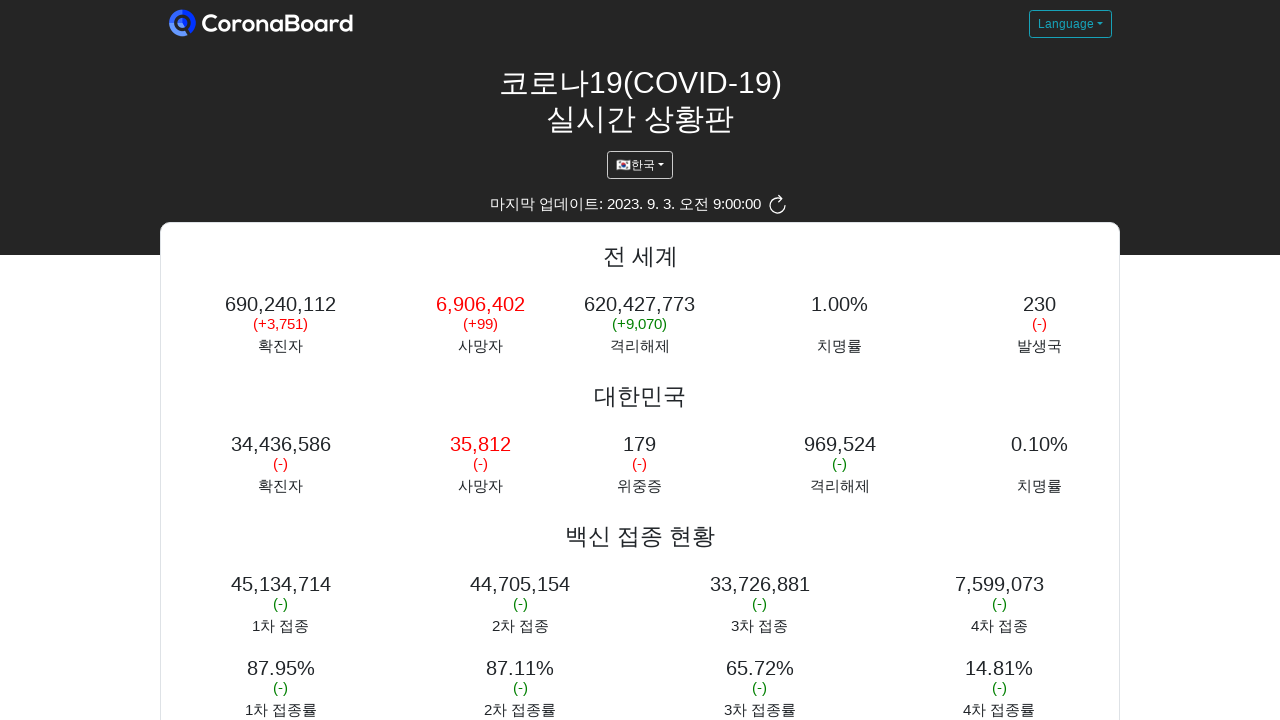

Waited for global table picker dropdown to load
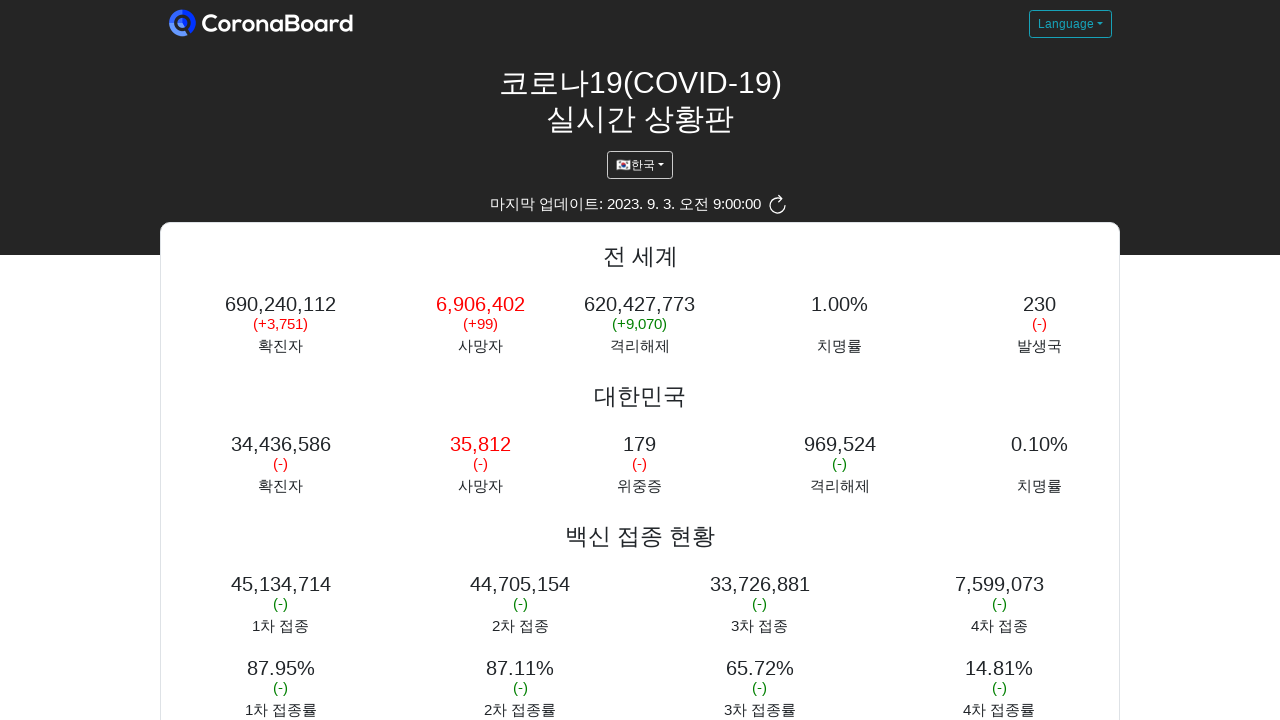

Located the global table dropdown element
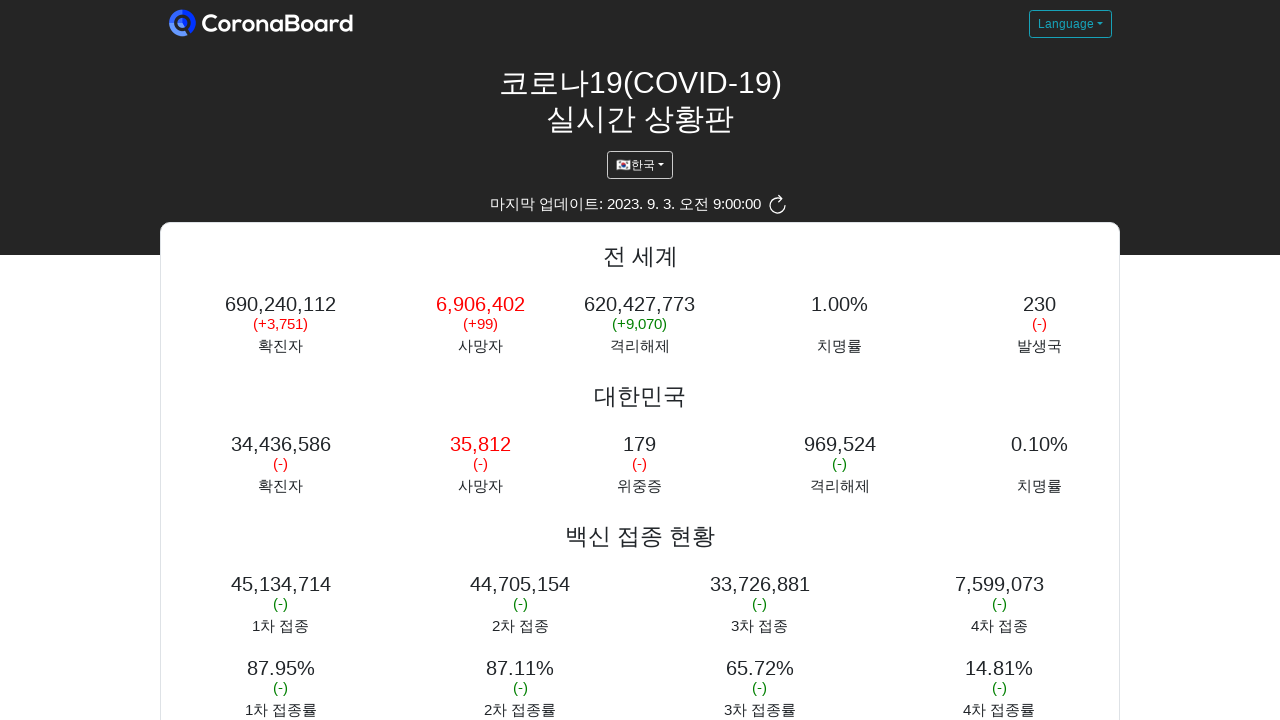

Selected option at index 0 from dropdown on #picker-global-table
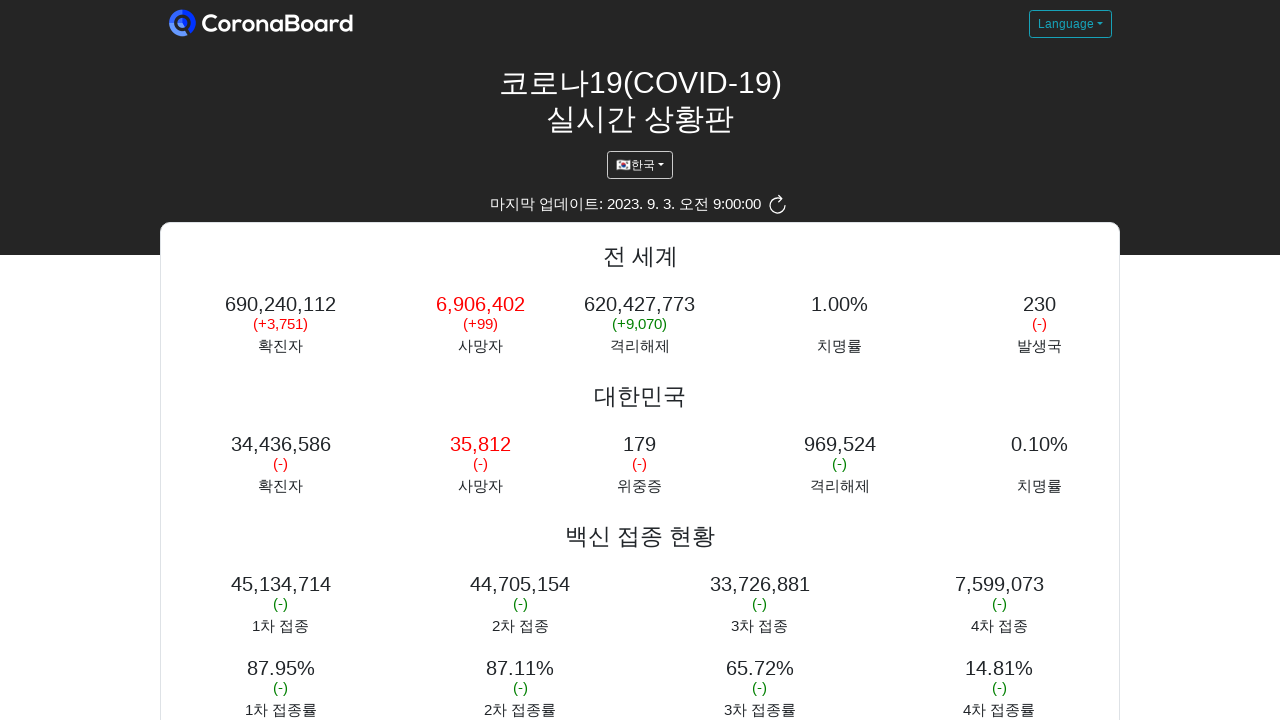

Selected option at index 1 from dropdown on #picker-global-table
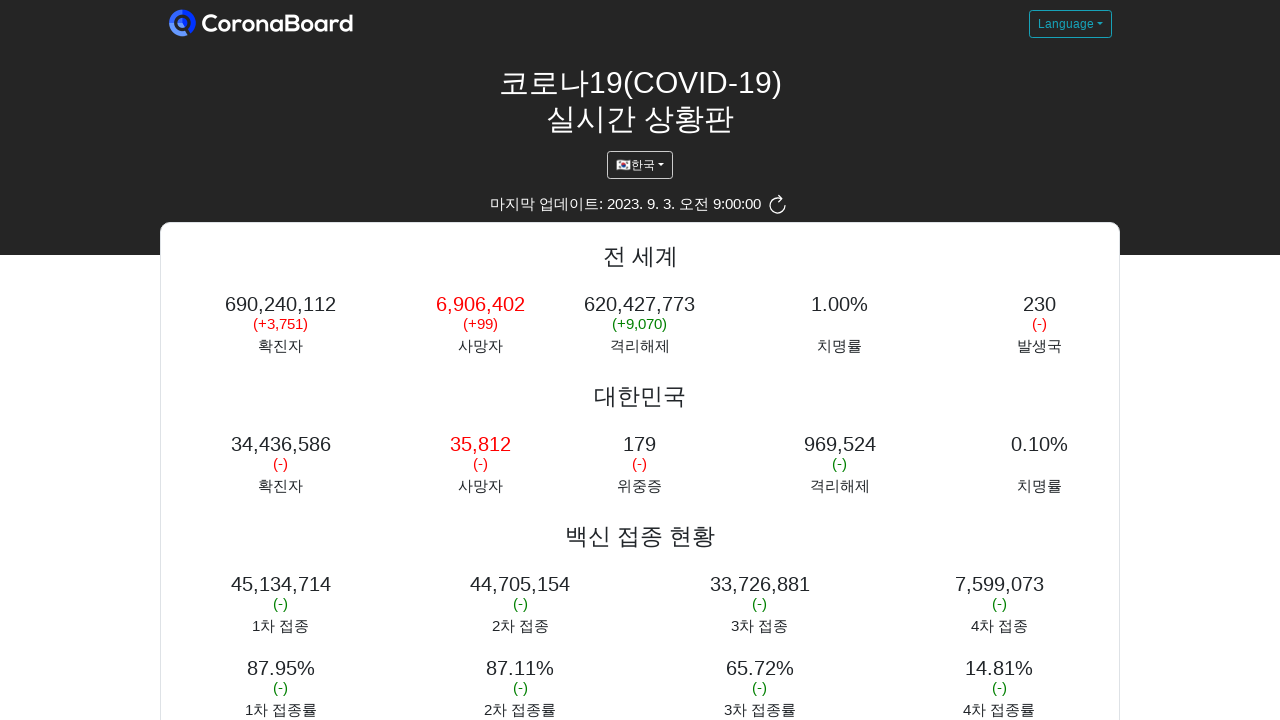

Selected option at index 5 from dropdown on #picker-global-table
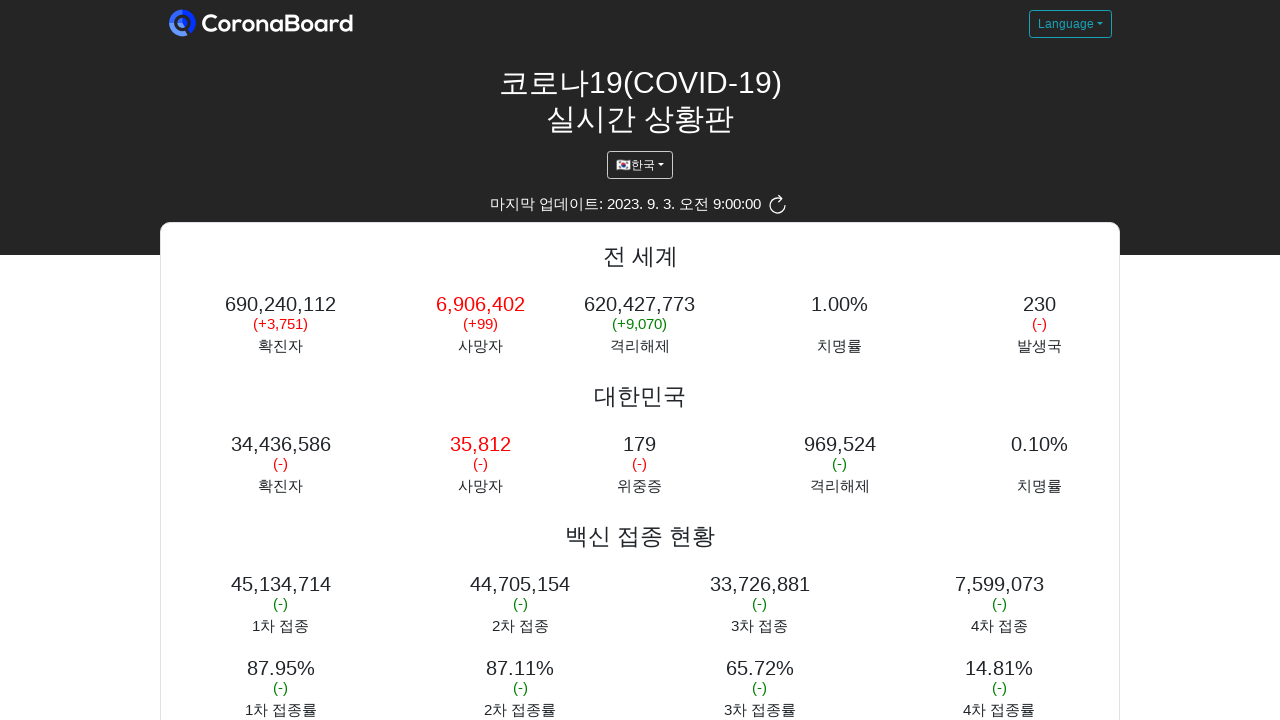

Located the show more button
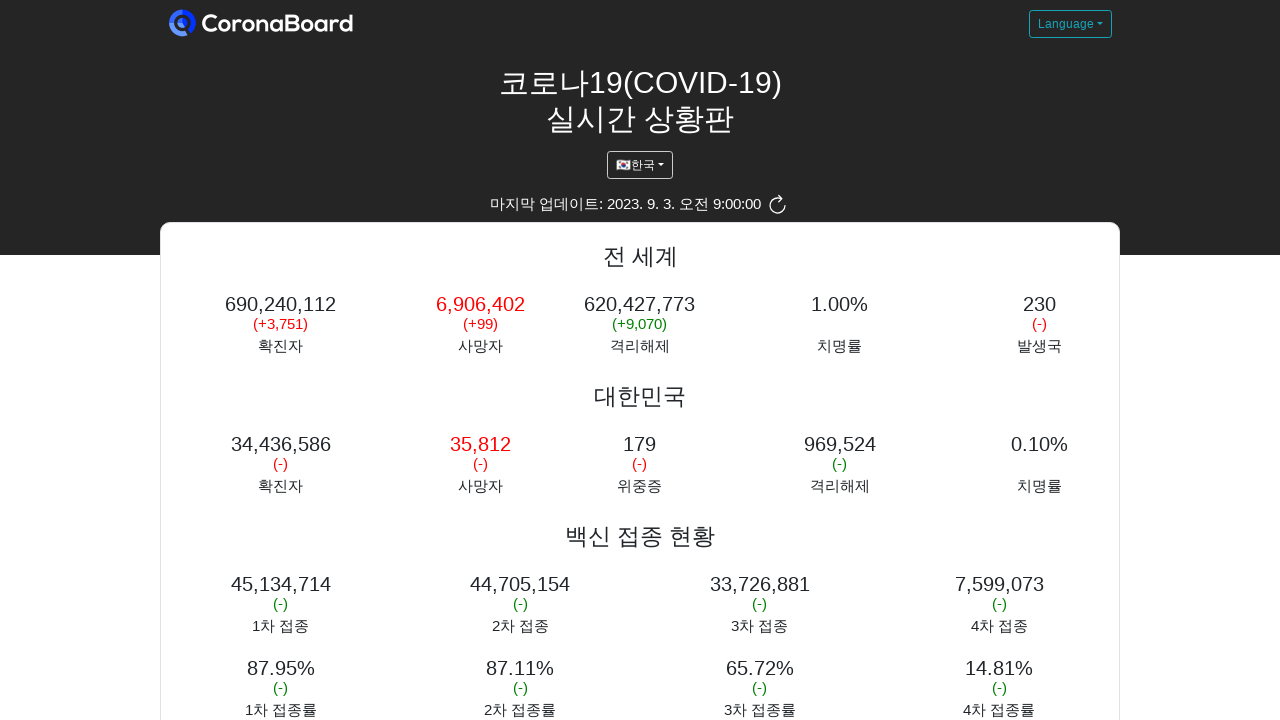

Clicked show more button to expand country data table at (640, 701) on #show-more
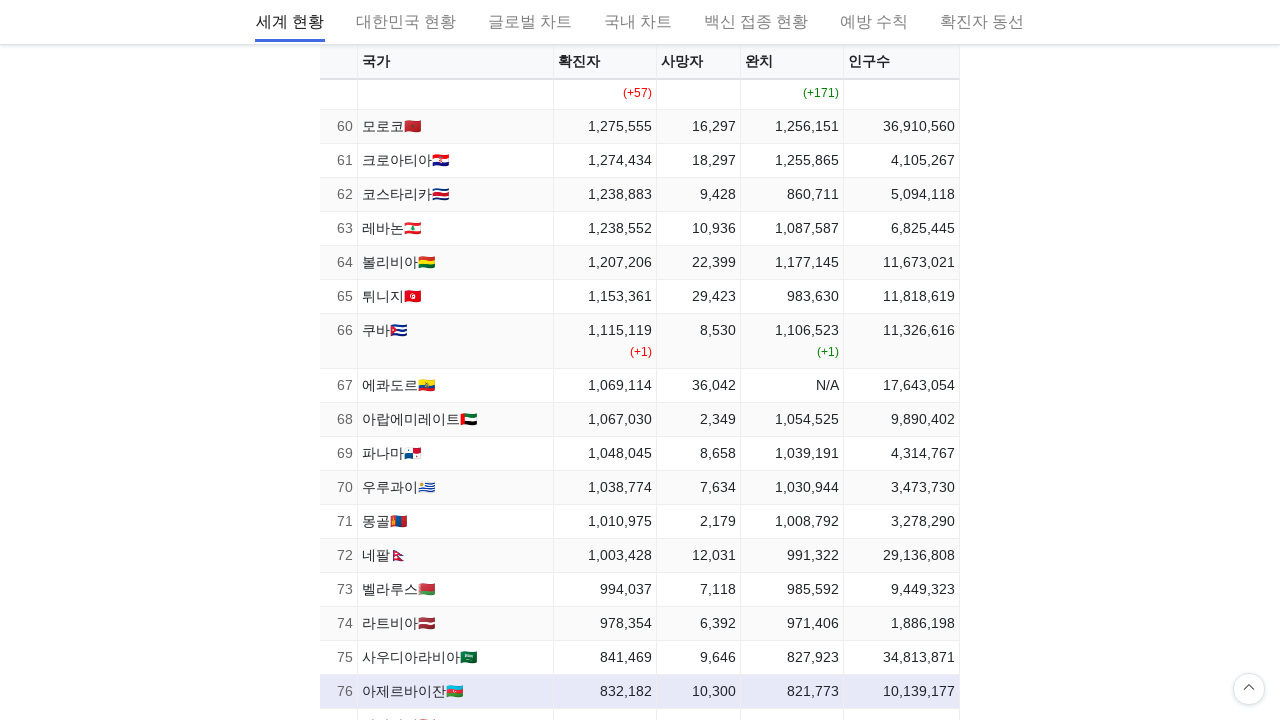

Waited 1000ms for table to update
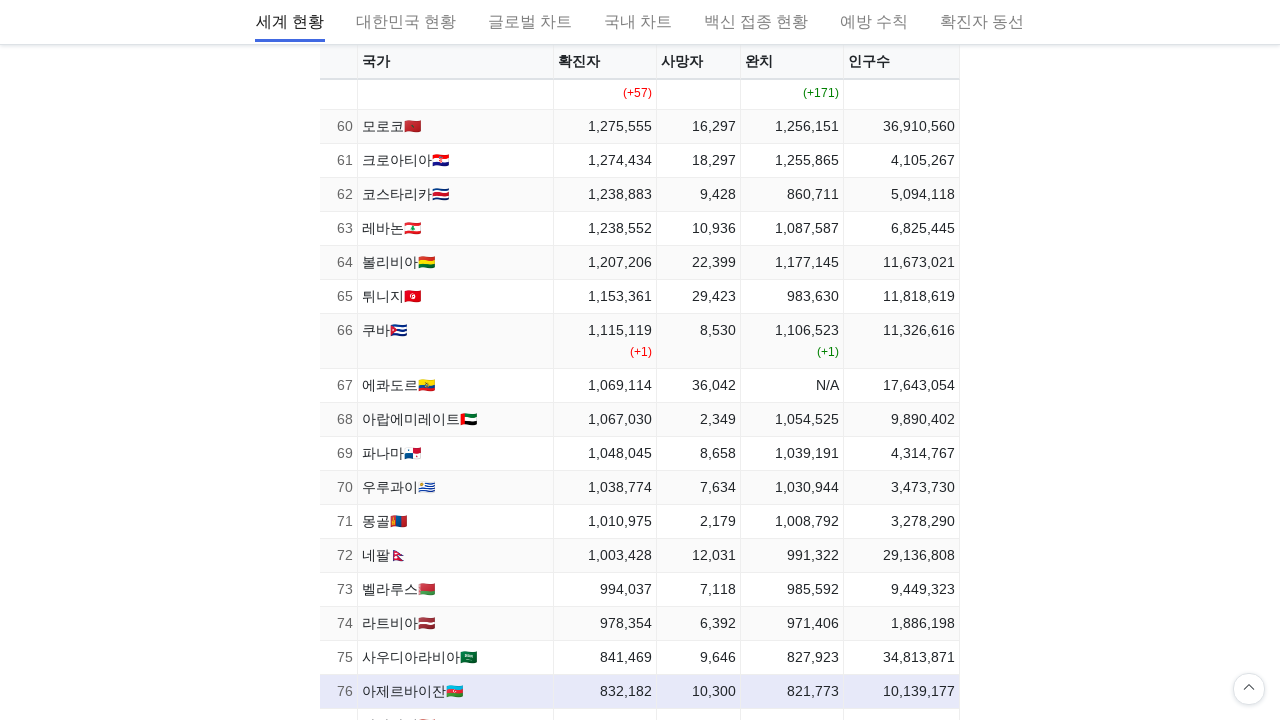

Clicked show more button again to load additional countries at (640, 361) on #show-more
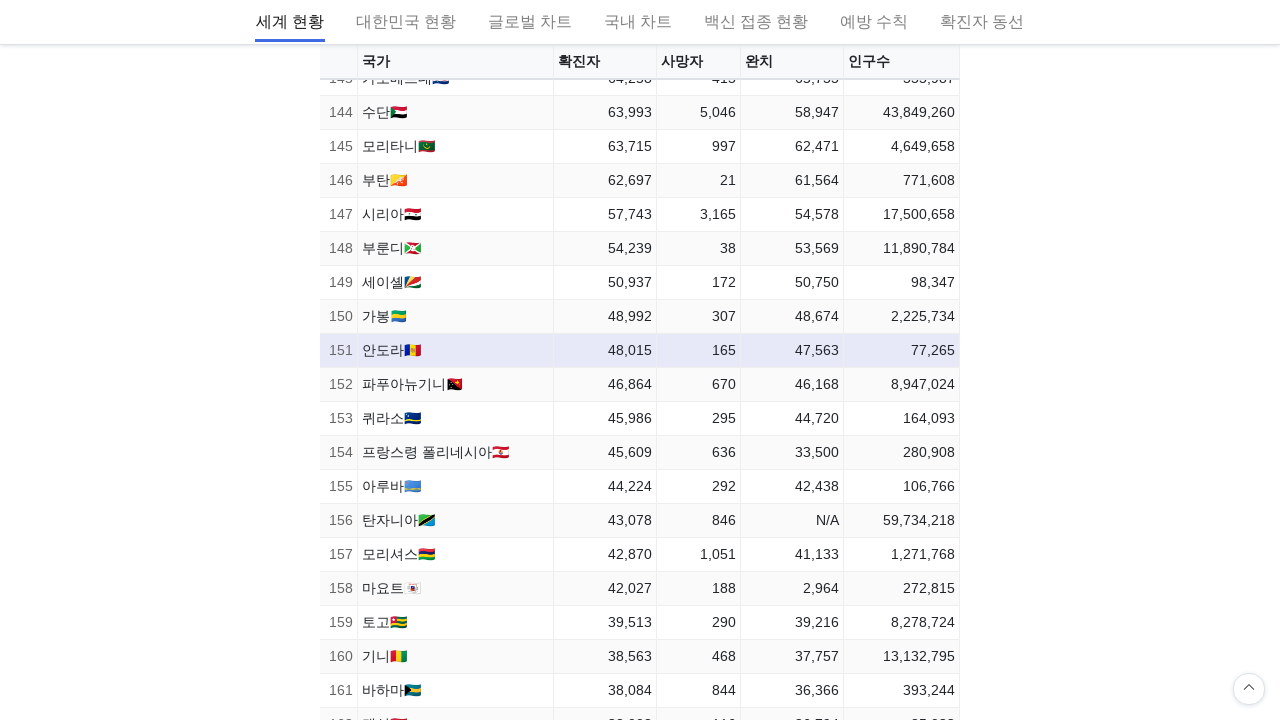

Waited for country table rows to be fully loaded
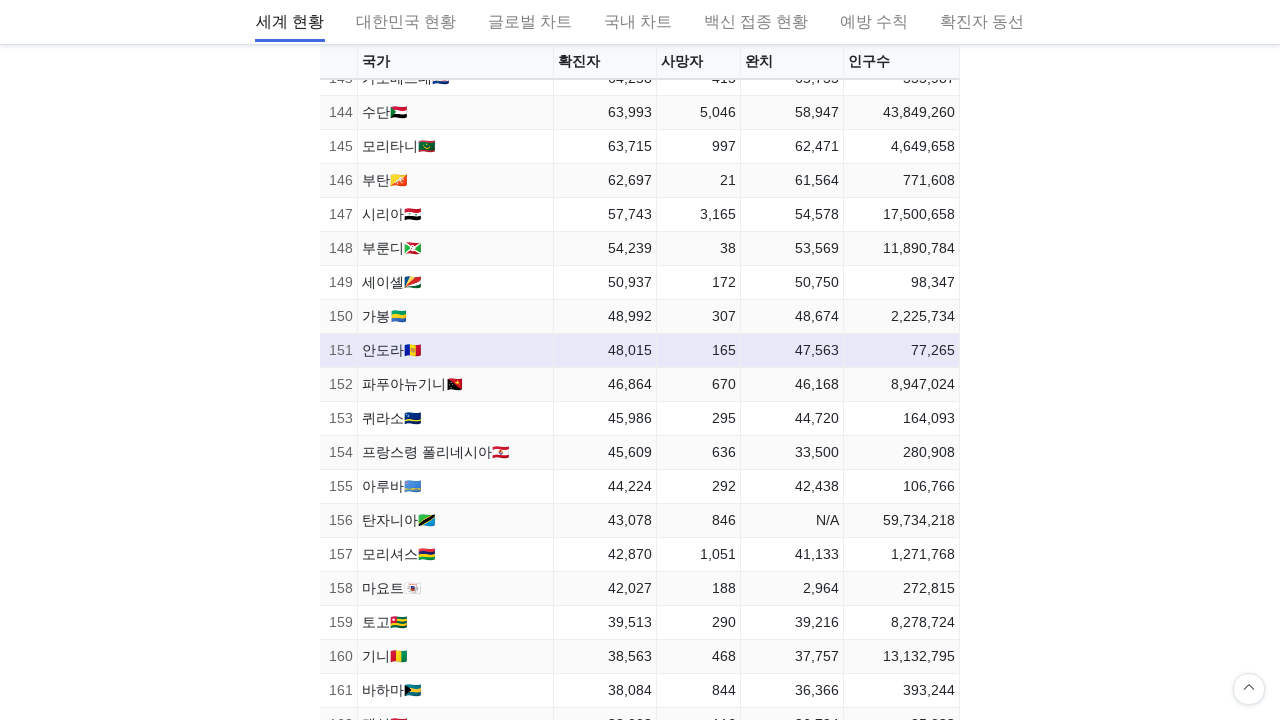

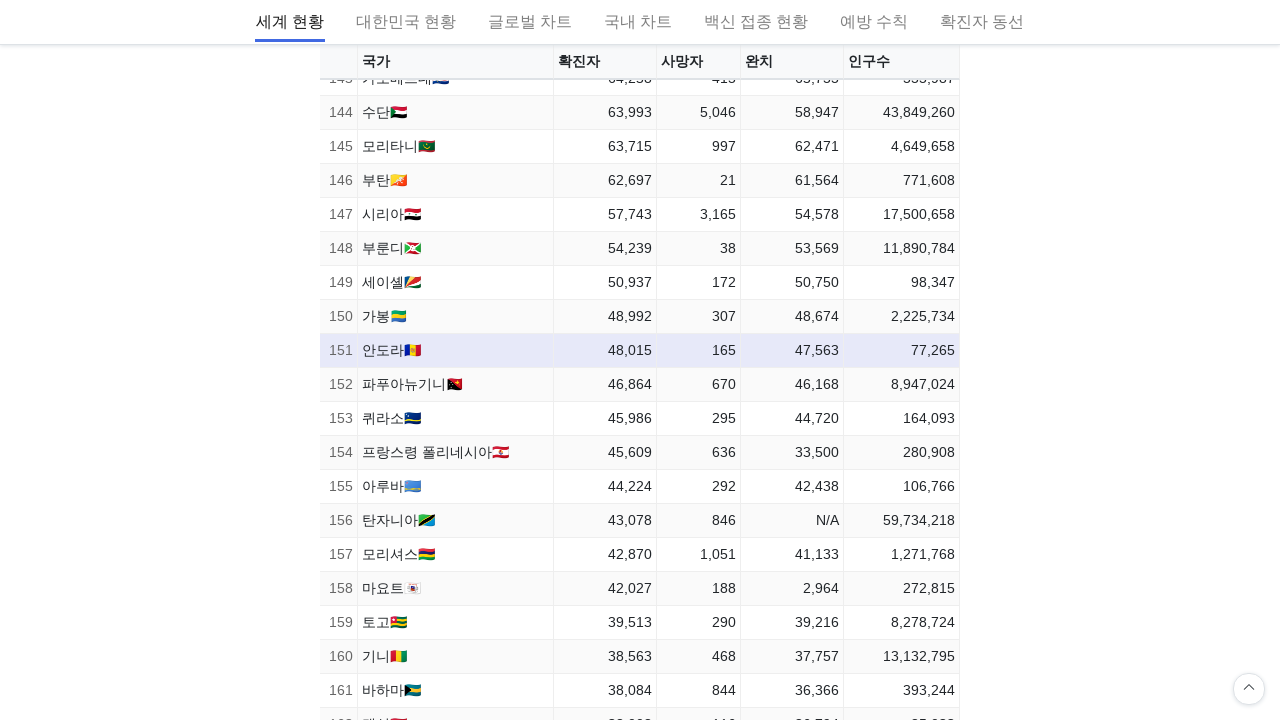